Adds items from the second row of the shop (items 4-7) to the cart

Starting URL: https://jupiter.cloud.planittesting.com/#/shop

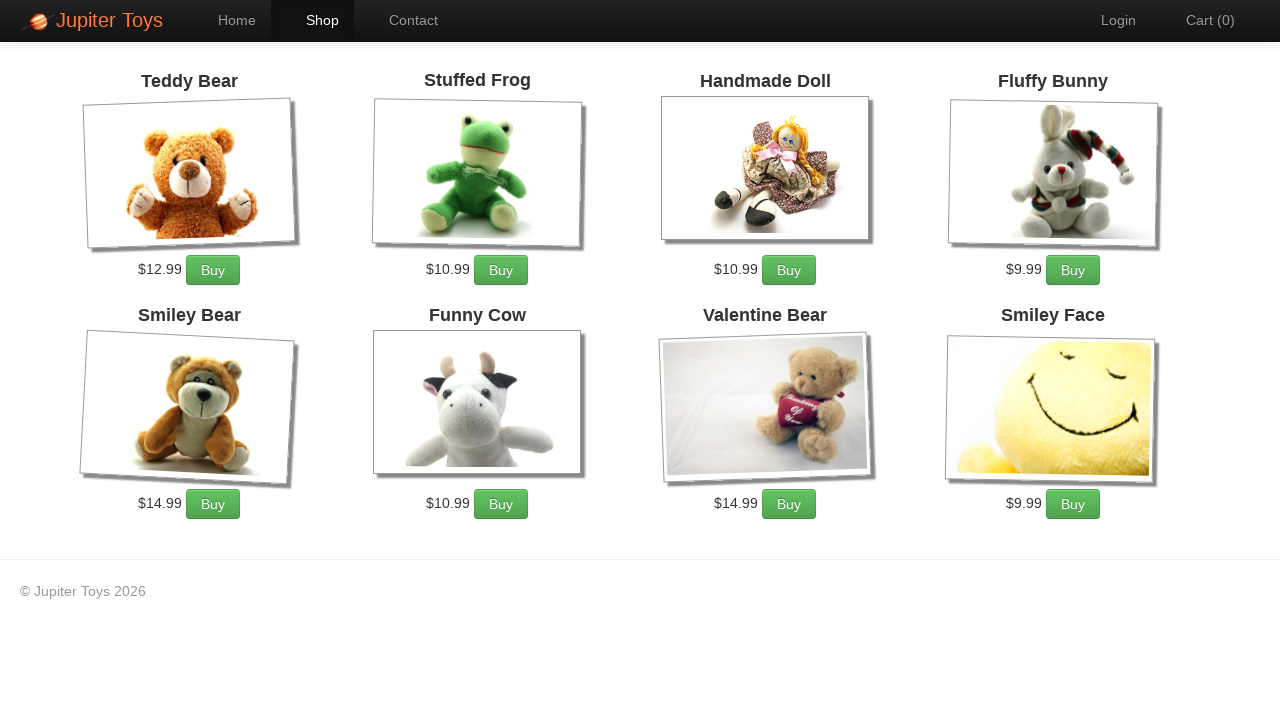

Located all products in the shop
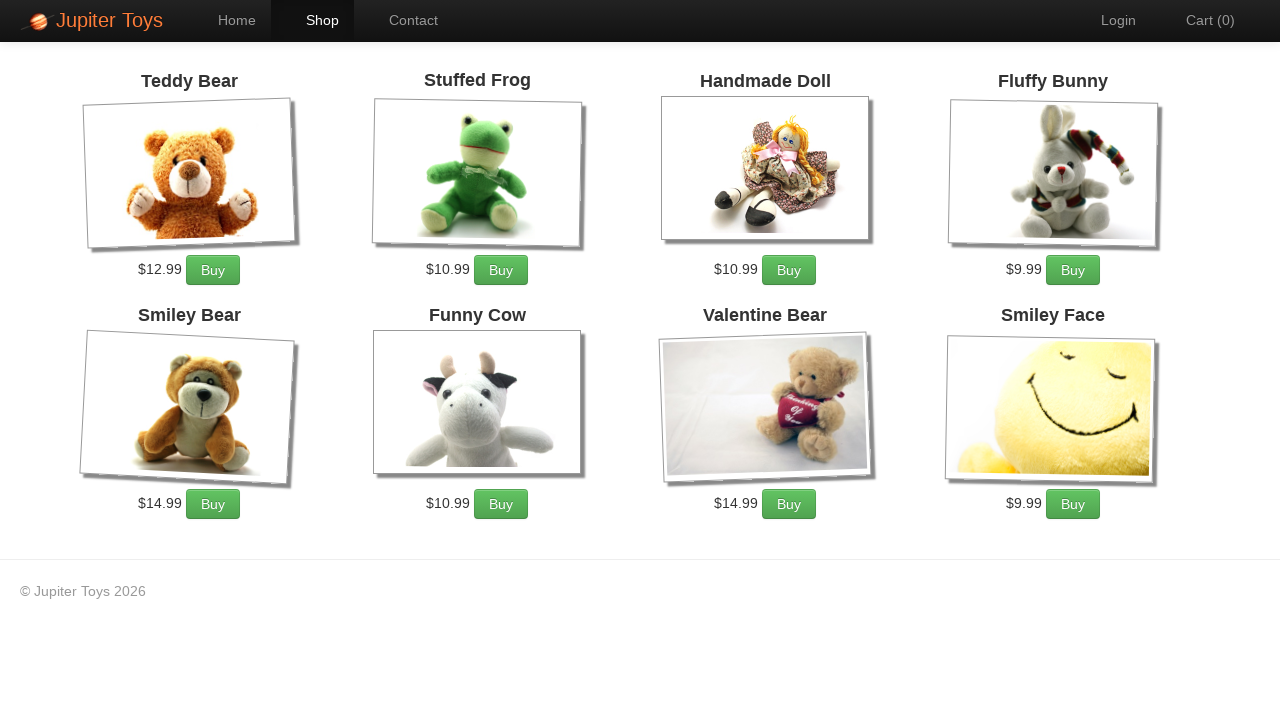

Added item 4 from second row to cart at (1073, 270) on div[class='products ng-scope'] ul li >> nth=3 >> .btn.btn-success
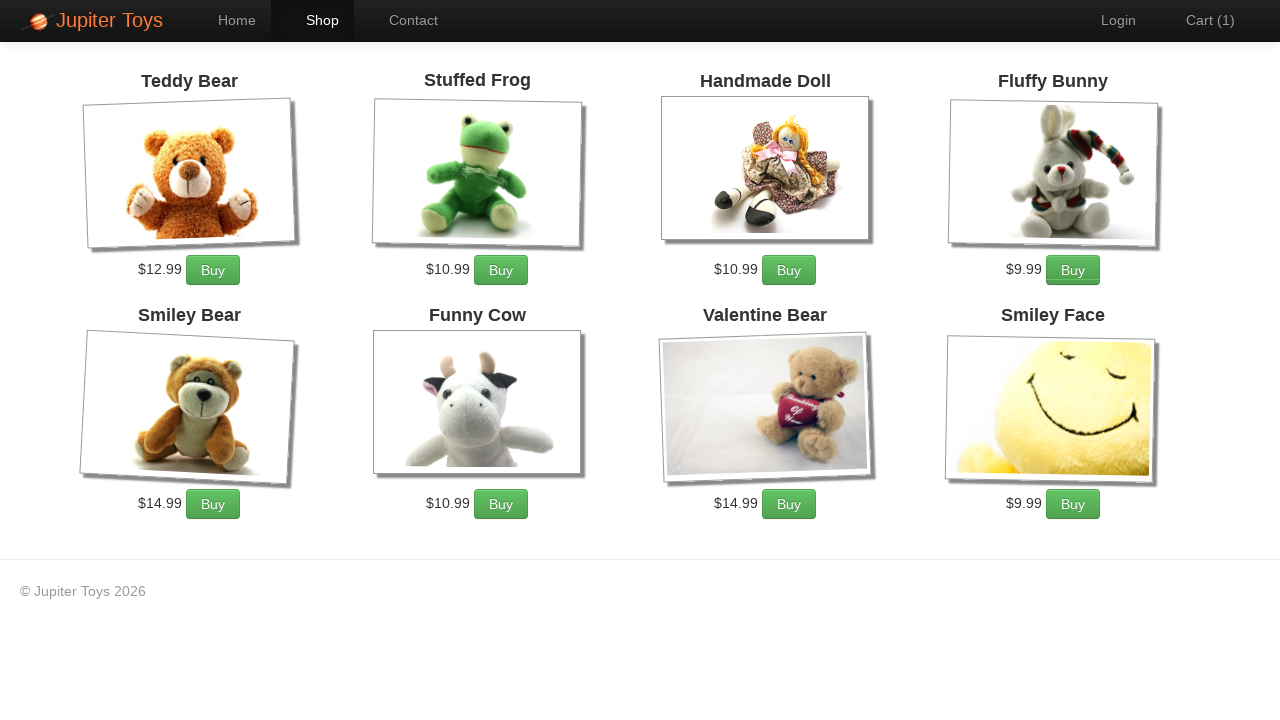

Added item 5 from second row to cart at (213, 504) on div[class='products ng-scope'] ul li >> nth=4 >> .btn.btn-success
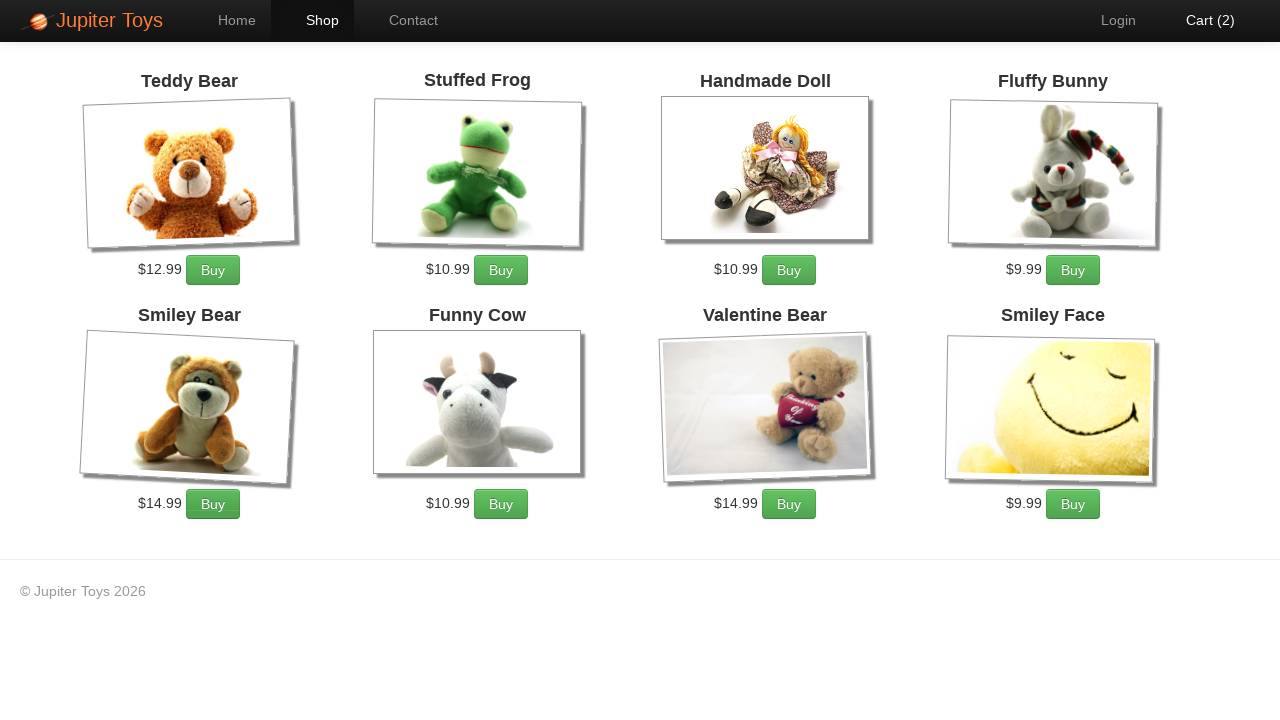

Added item 6 from second row to cart at (501, 504) on div[class='products ng-scope'] ul li >> nth=5 >> .btn.btn-success
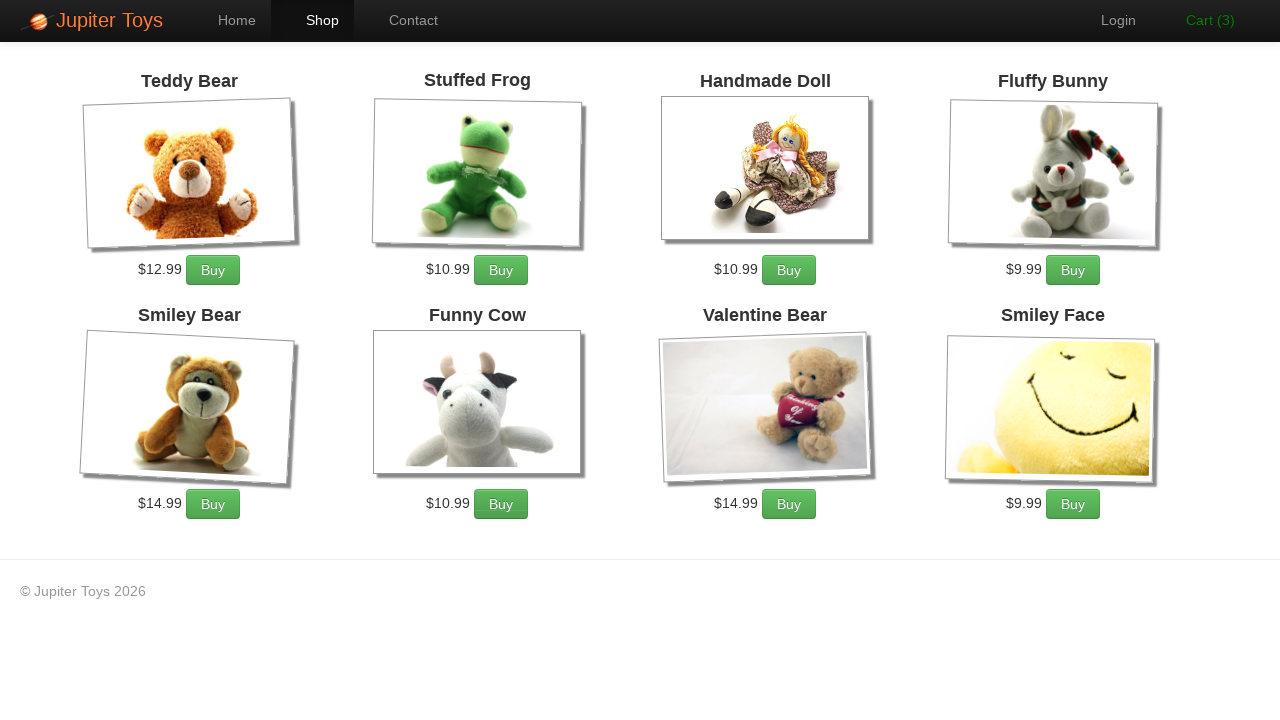

Added item 7 from second row to cart at (789, 504) on div[class='products ng-scope'] ul li >> nth=6 >> .btn.btn-success
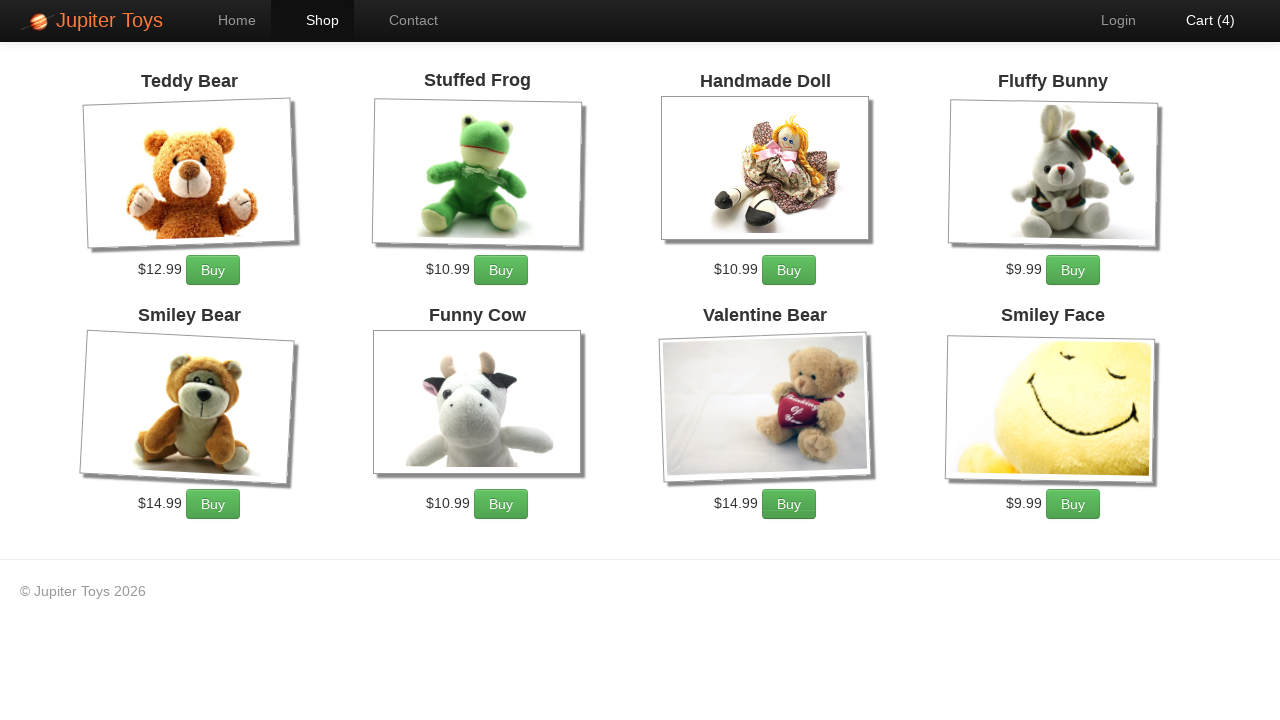

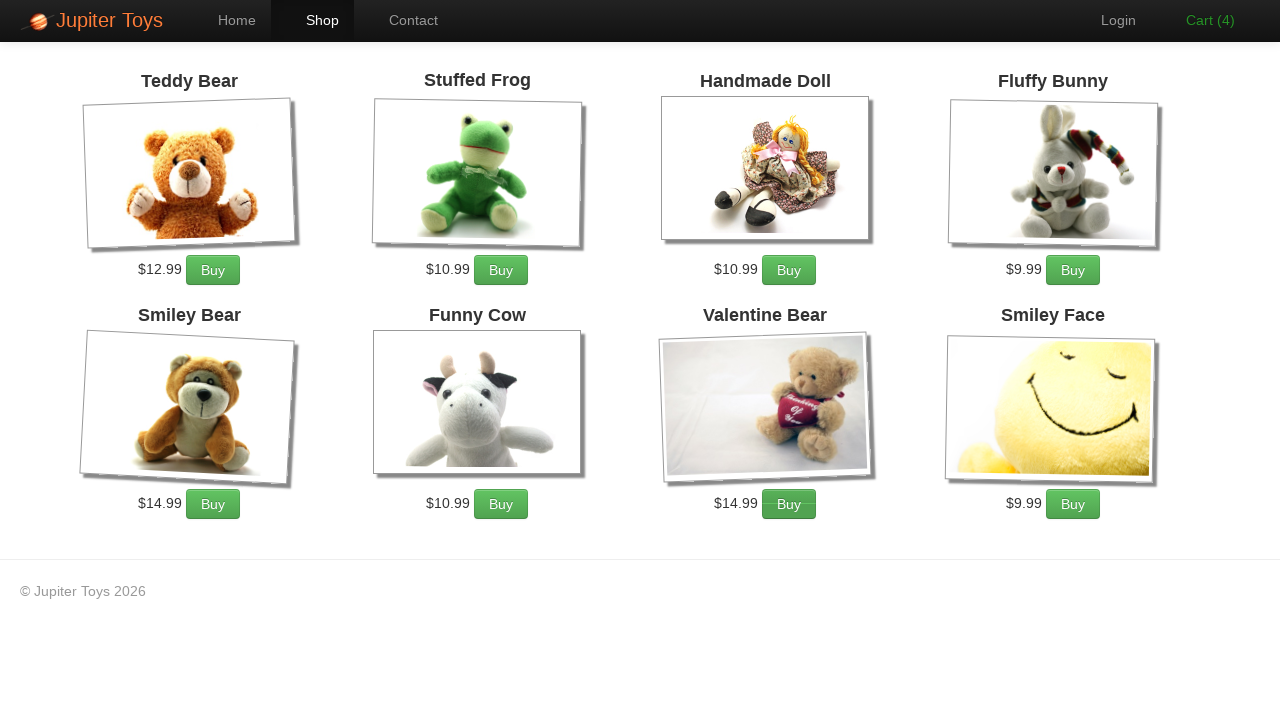